Navigates to the Ynet news website and waits for the page to load.

Starting URL: http://www.ynet.co.il

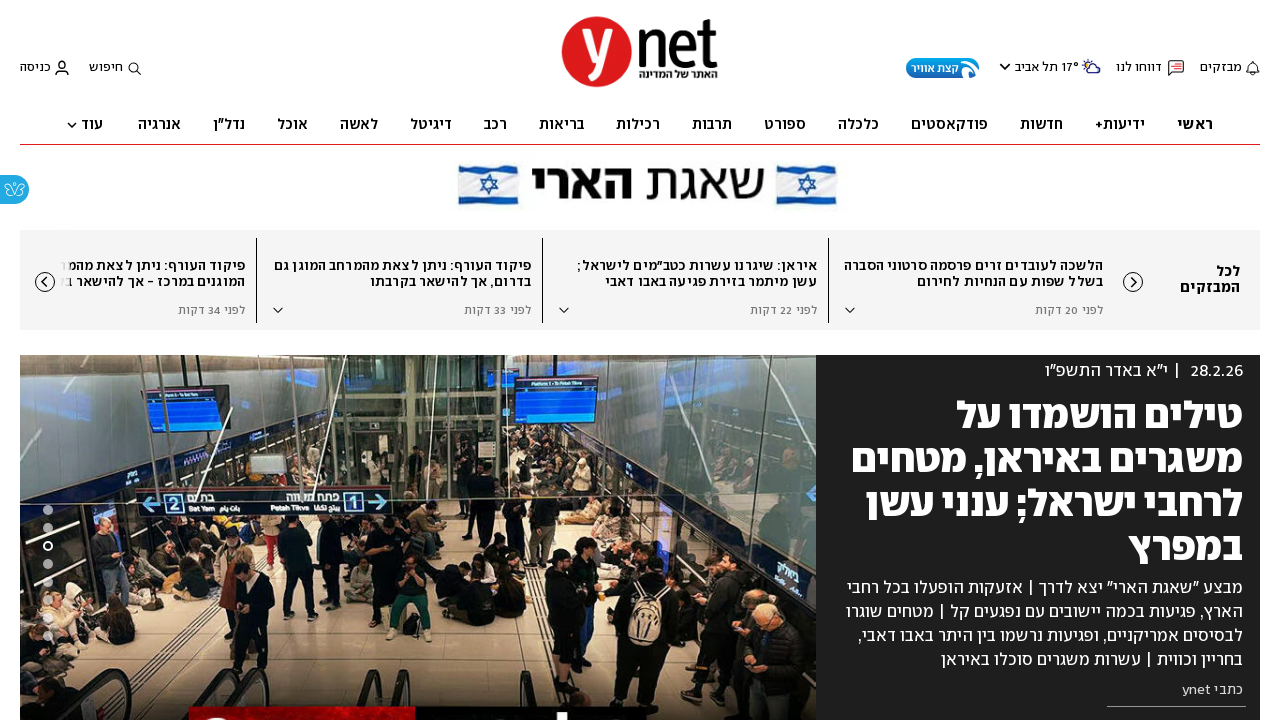

Waited for page to reach domcontentloaded state on Ynet news website
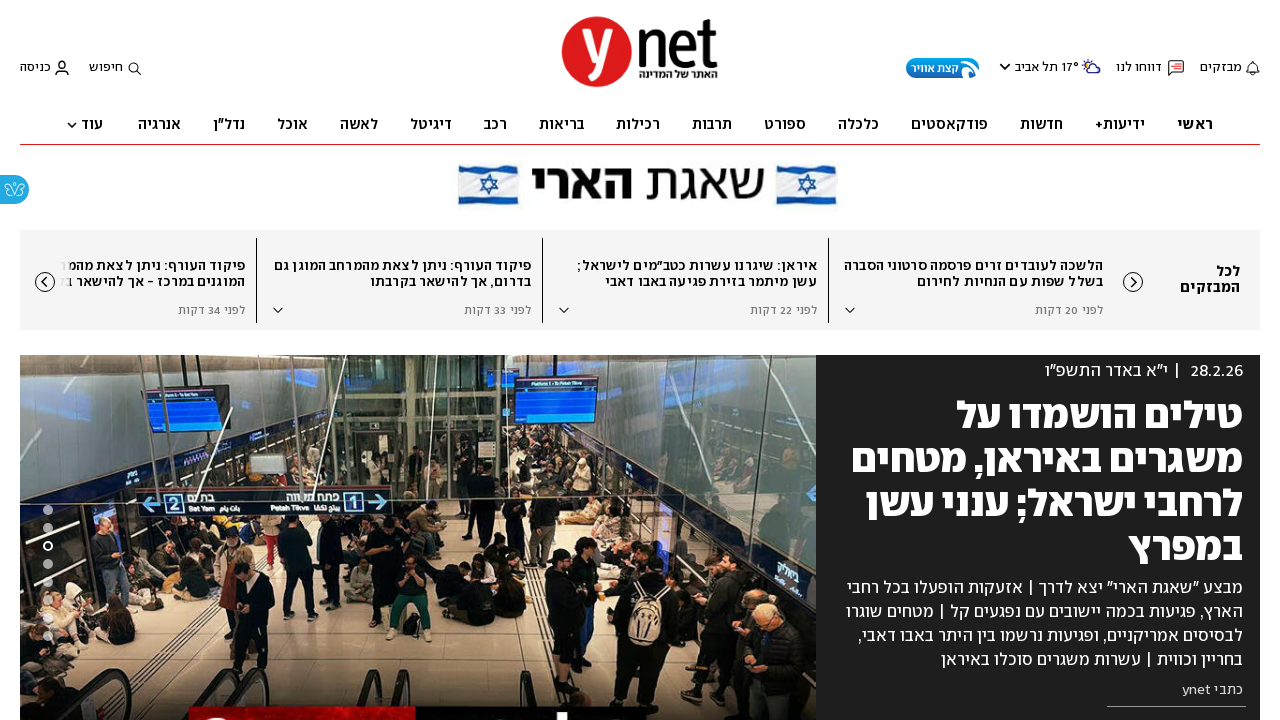

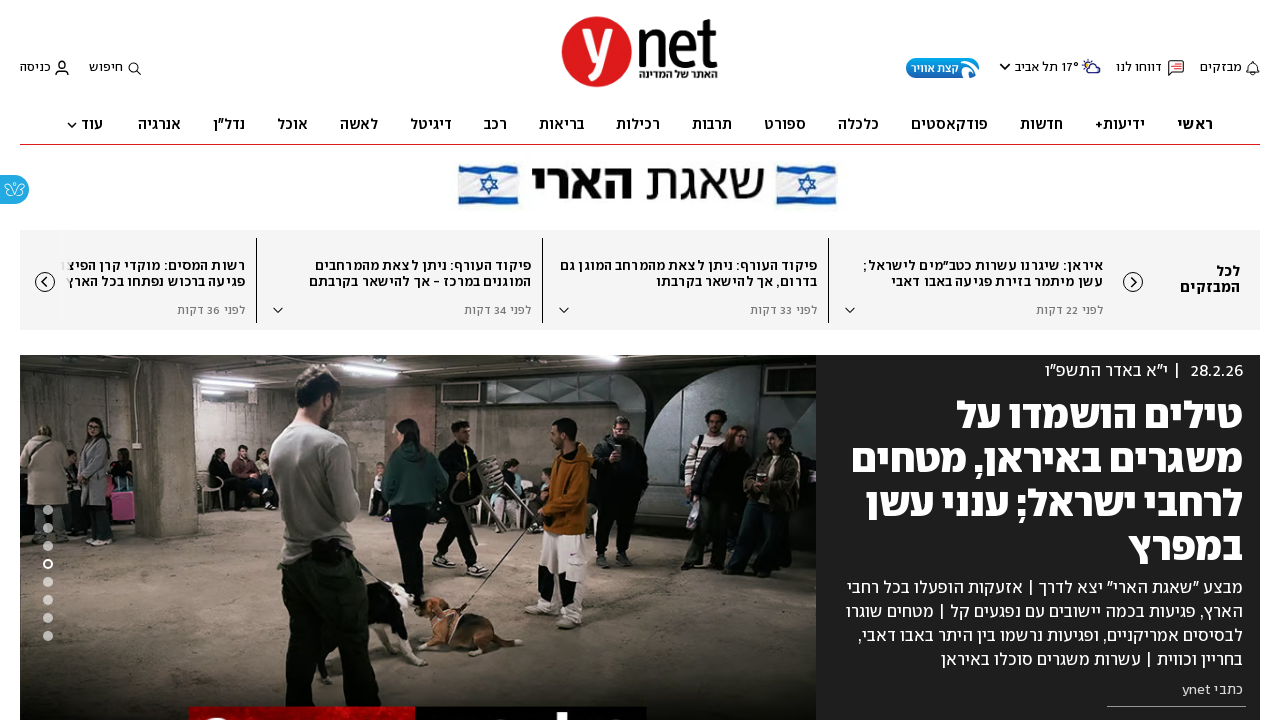